Tests radio button and checkbox interactions on a test page, including clicking radio buttons, checking selection states, and verifying checkbox status

Starting URL: https://letcode.in/test

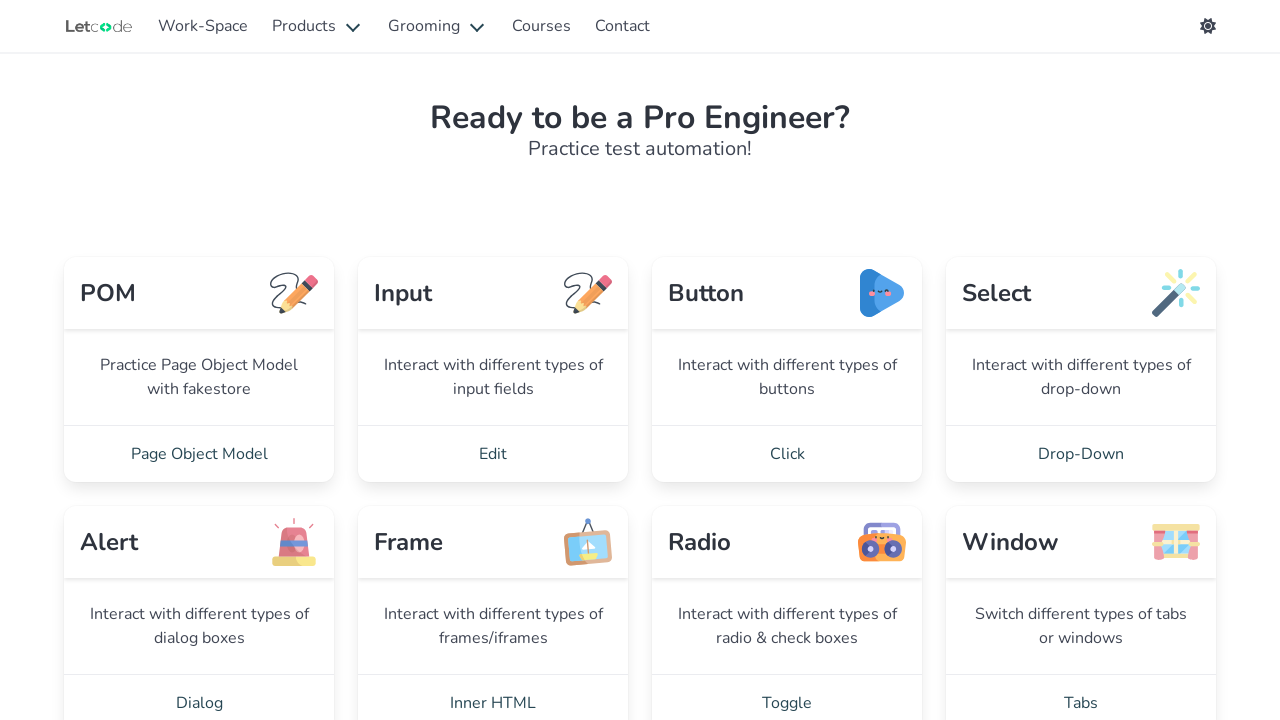

Clicked Toggle link to navigate to radio button test page at (787, 692) on xpath=//a[normalize-space()='Toggle']
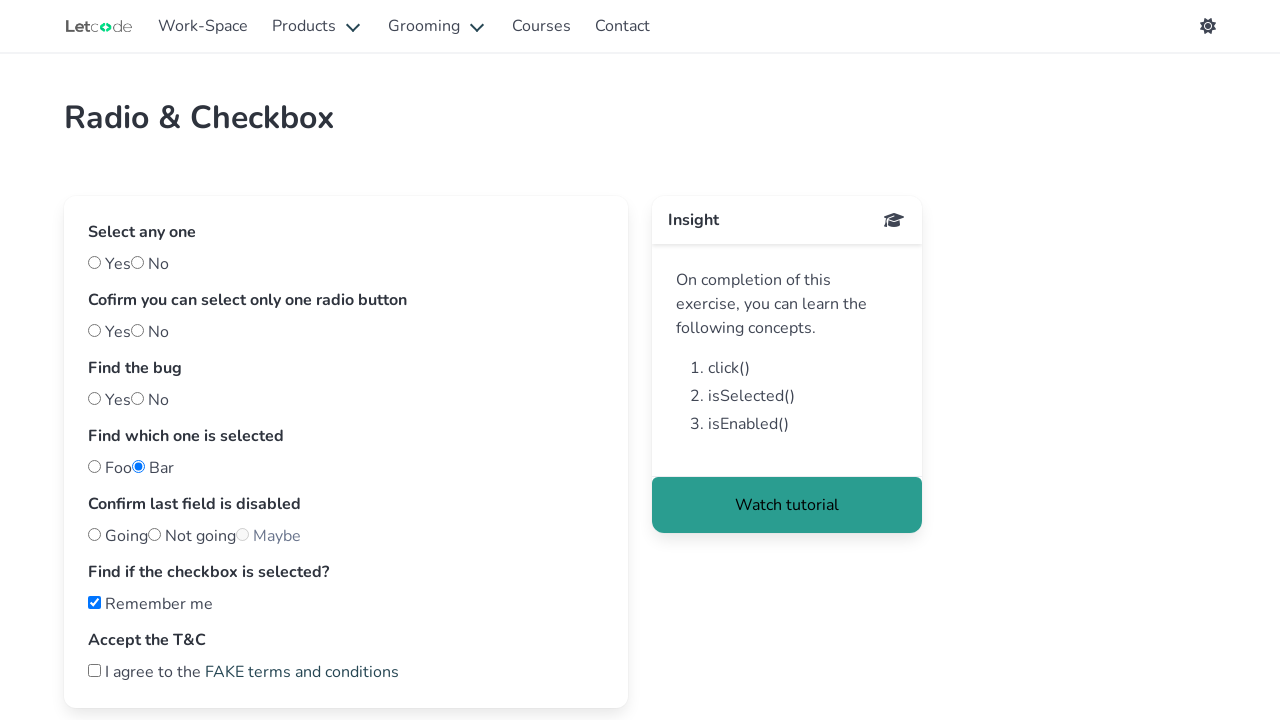

Clicked the first radio button (yes) at (94, 262) on #yes
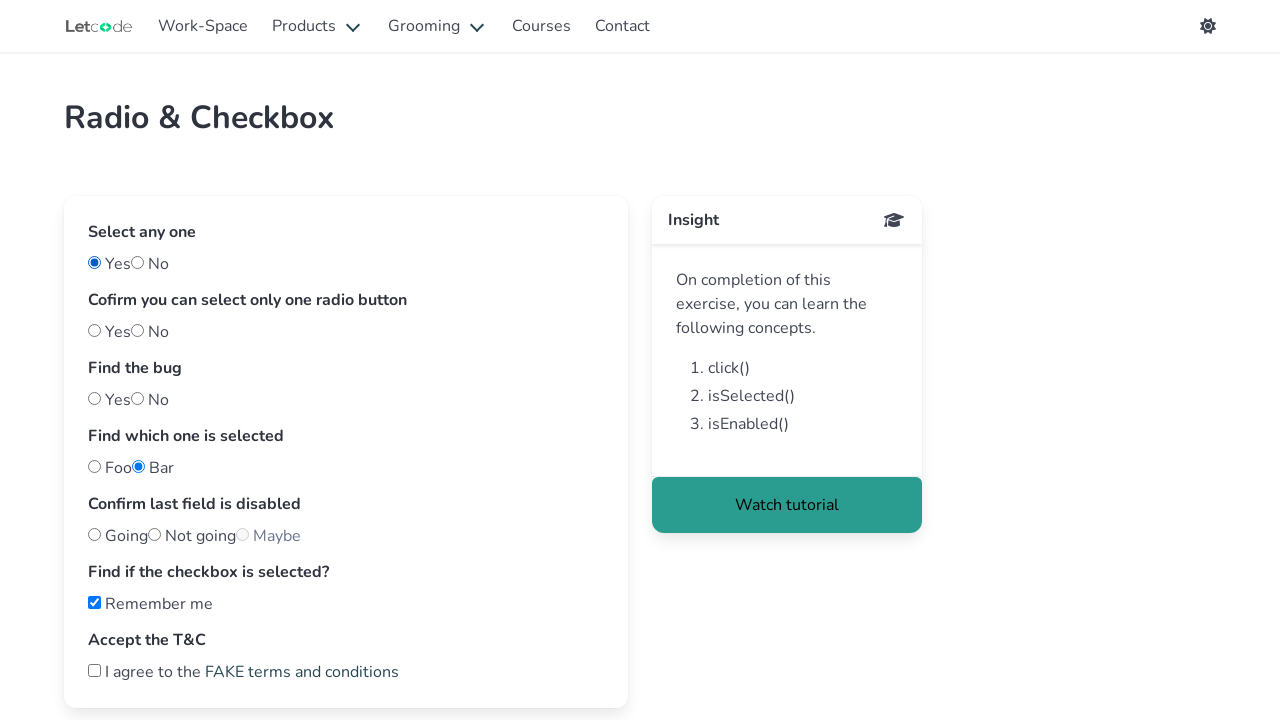

Clicked the second radio button (two) at (138, 330) on #two
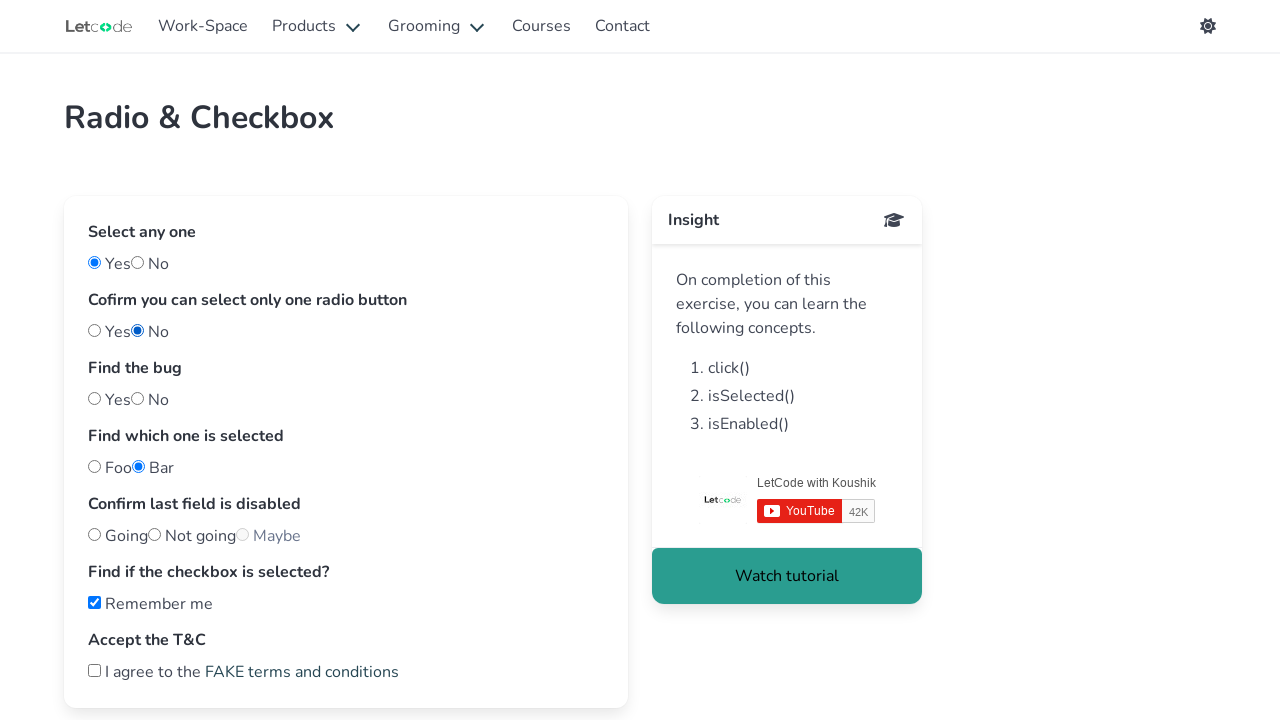

Verified second button selected: True
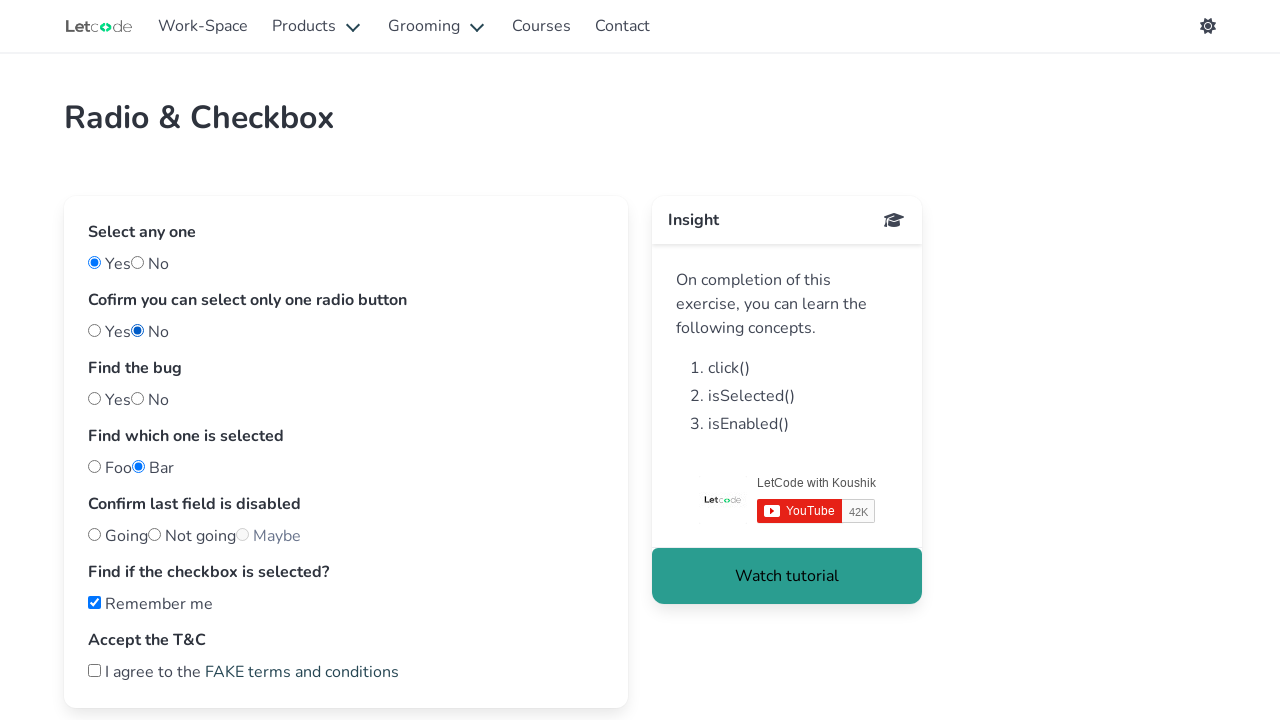

Clicked the bug radio button at (138, 398) on #bug
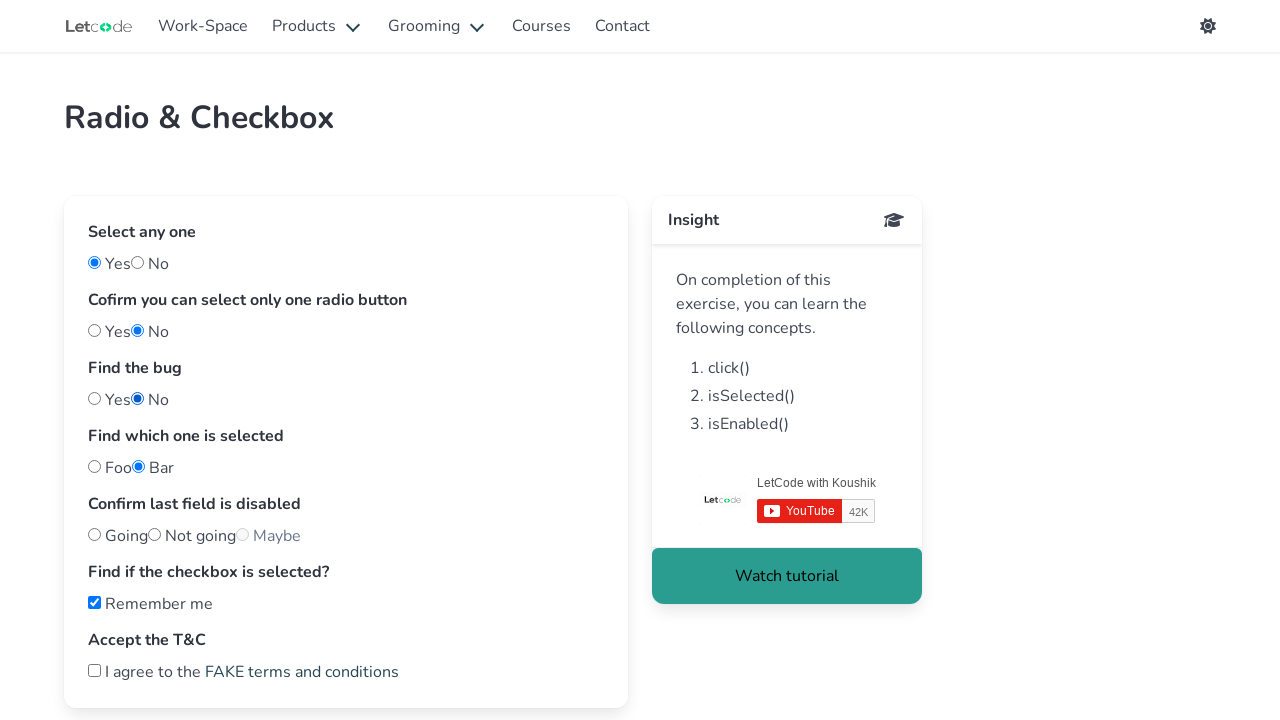

Retrieved bug button name attribute: bug
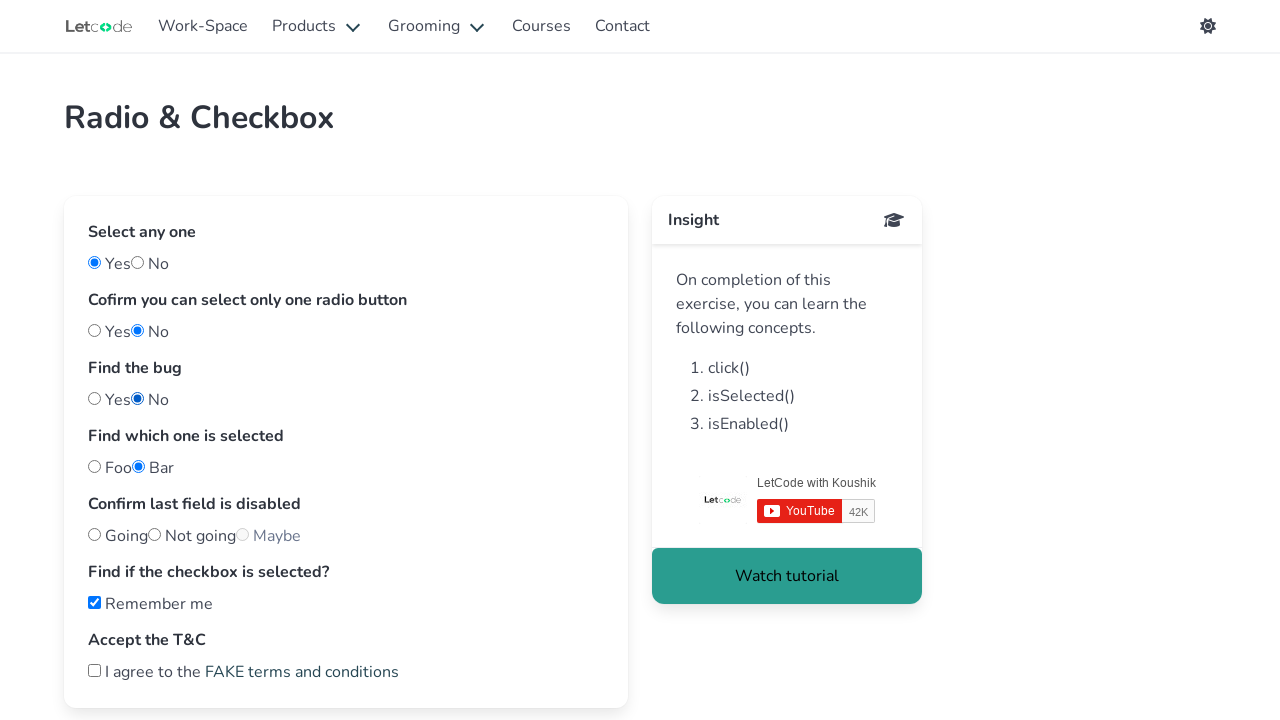

Retrieved notfoo radio button checked attribute: 
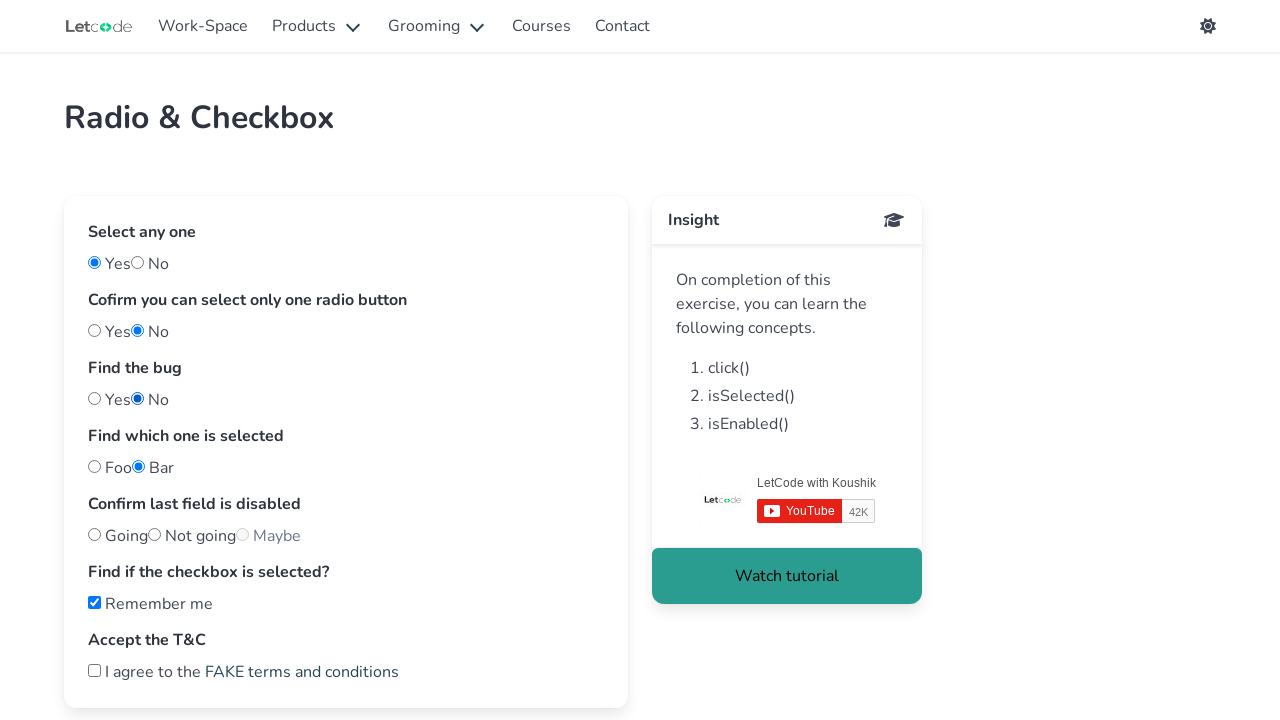

Verified maybe button is enabled: False
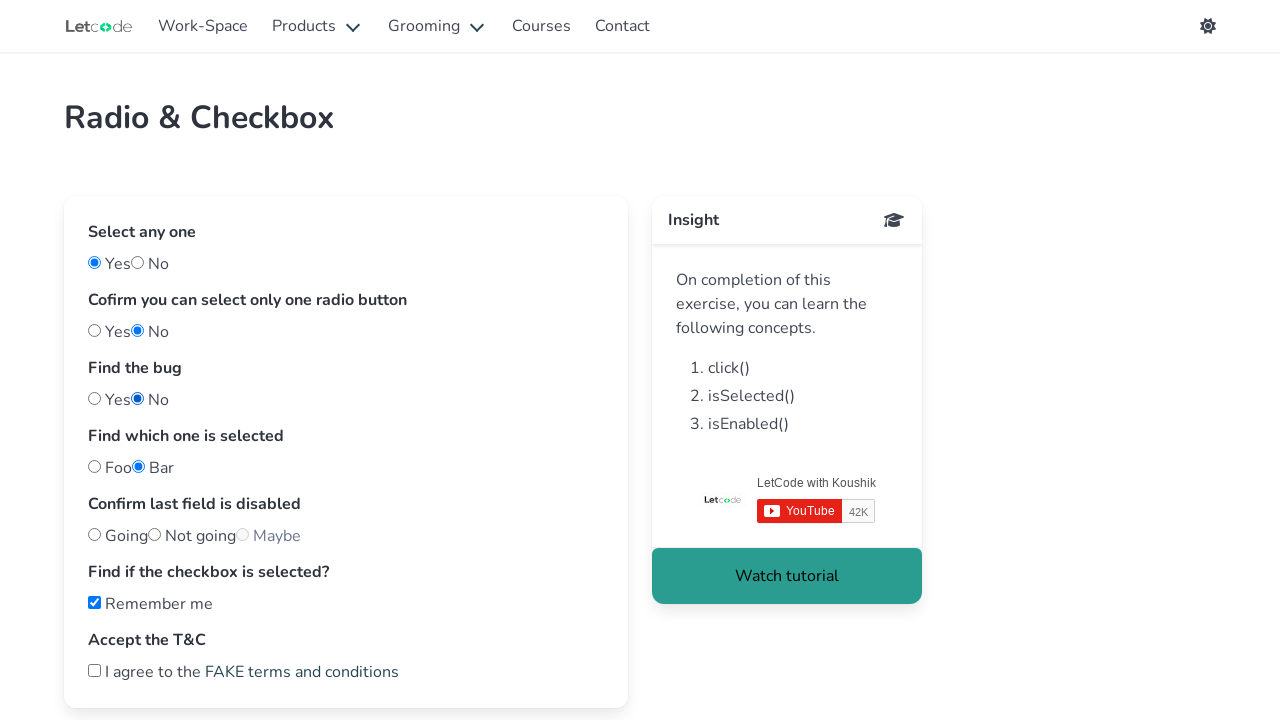

Verified Remember me checkbox is selected: True
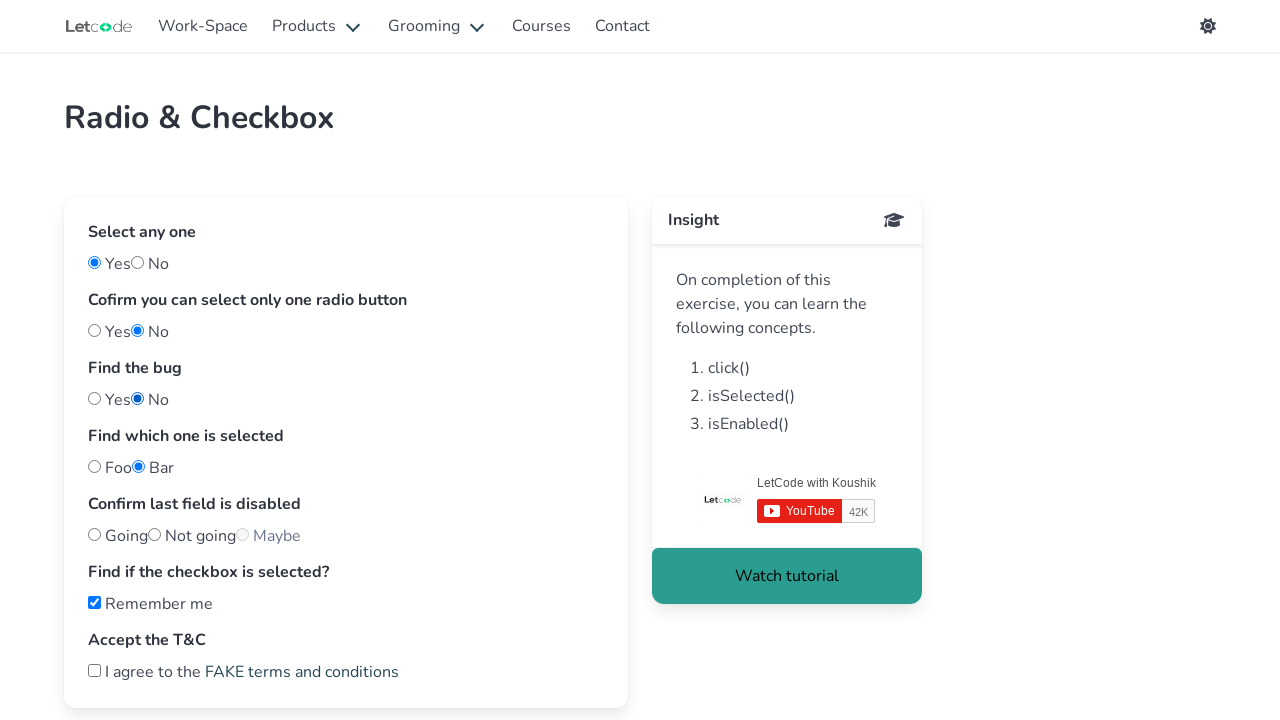

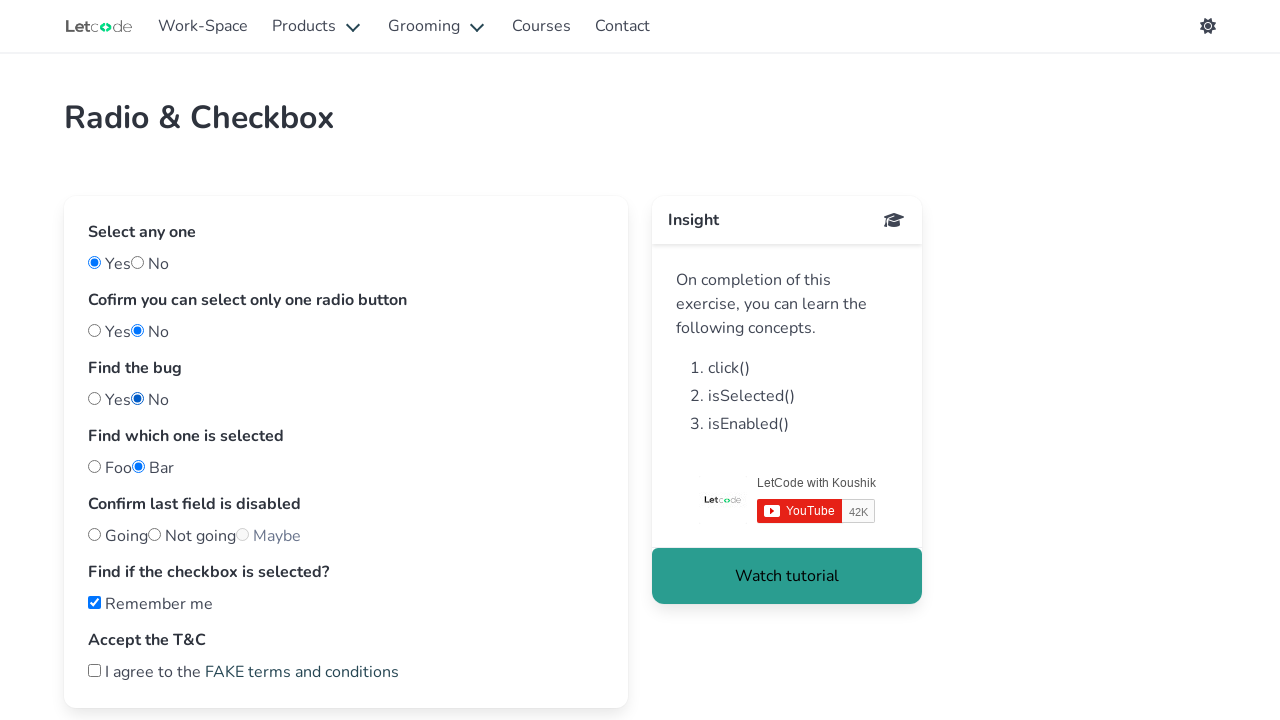